Navigates to DemoQA homepage and verifies the logo image is displayed

Starting URL: https://demoqa.com/

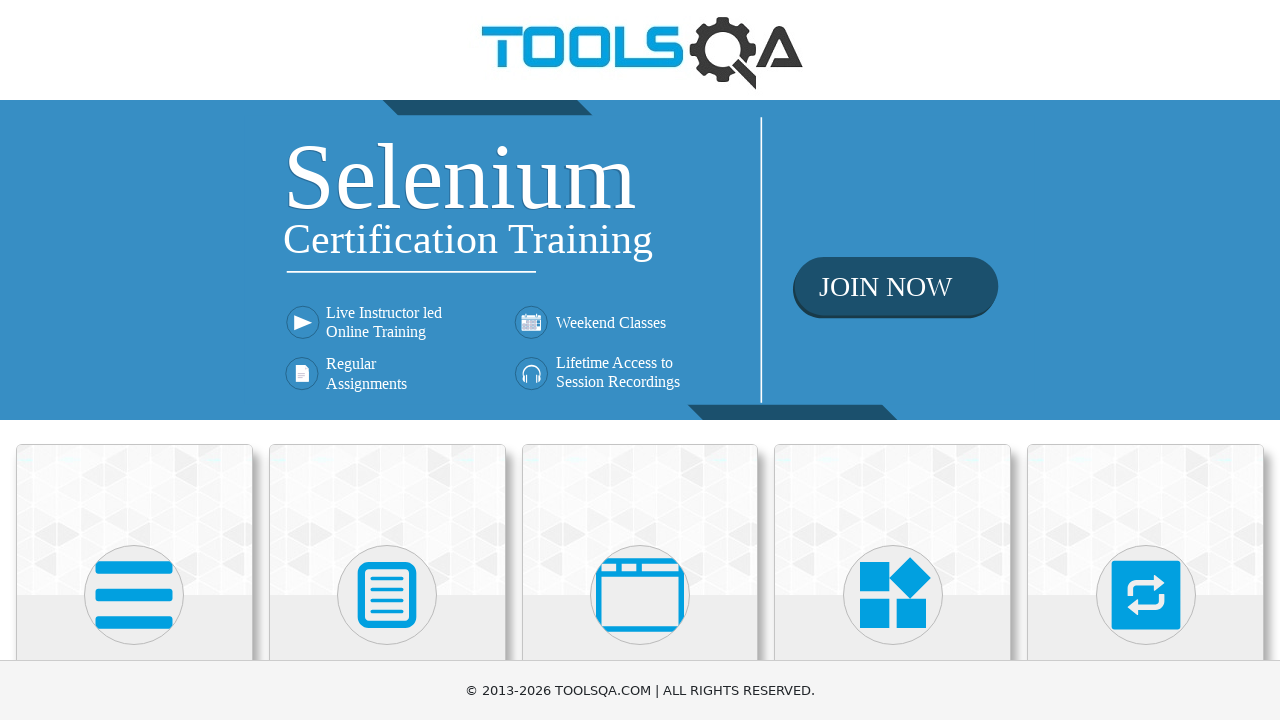

Navigated to DemoQA homepage
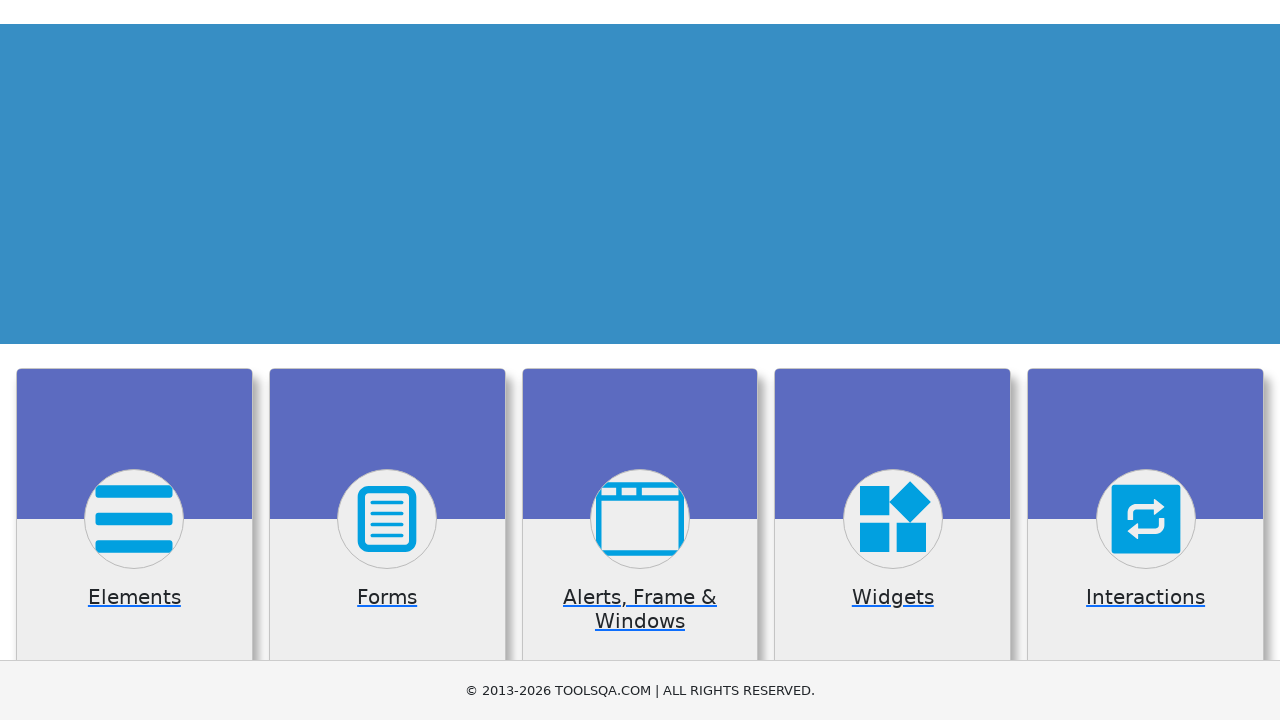

Located logo image element
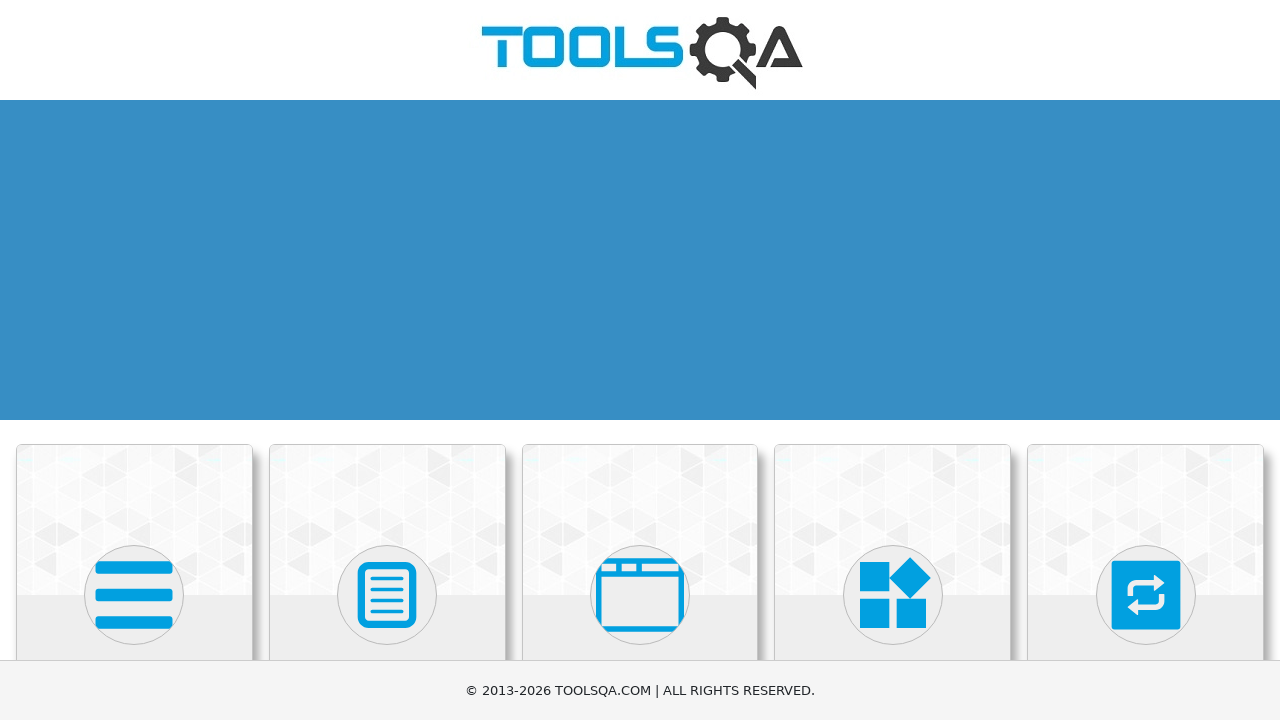

Verified logo image is displayed
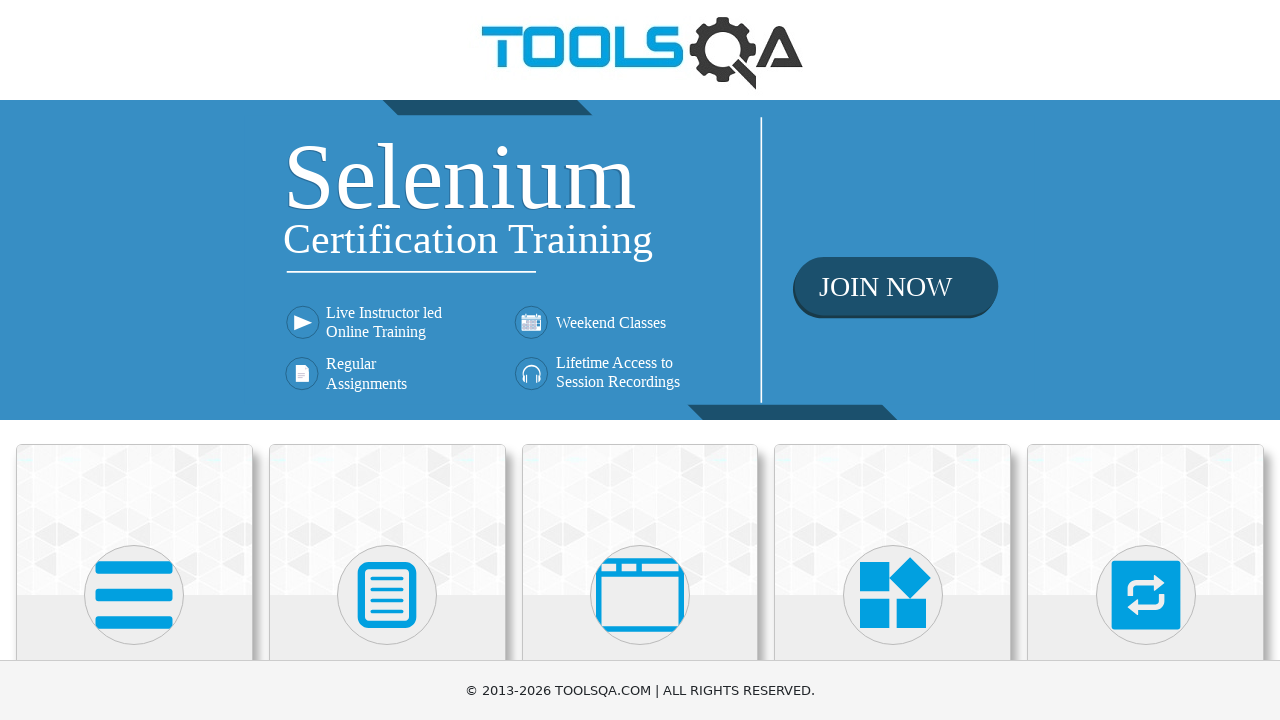

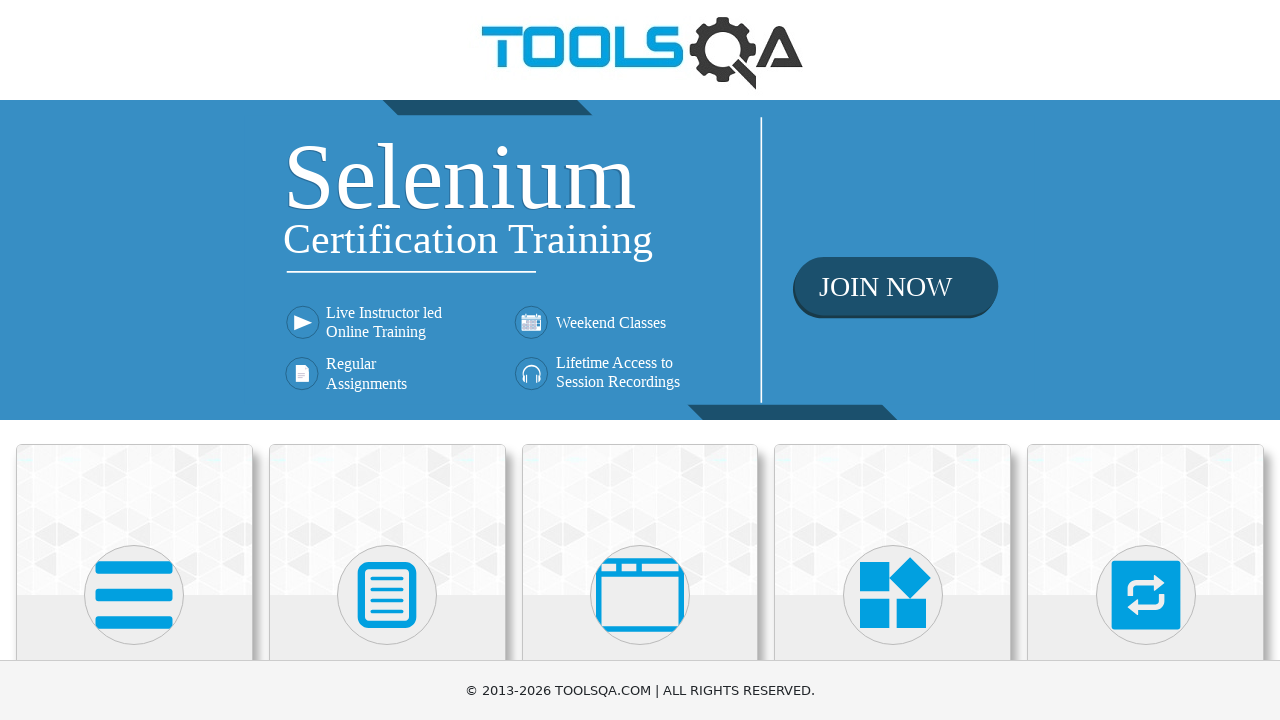